Tests jQuery UI datepicker functionality by navigating to a specific date using month navigation buttons and selecting the target day

Starting URL: https://jqueryui.com/datepicker/

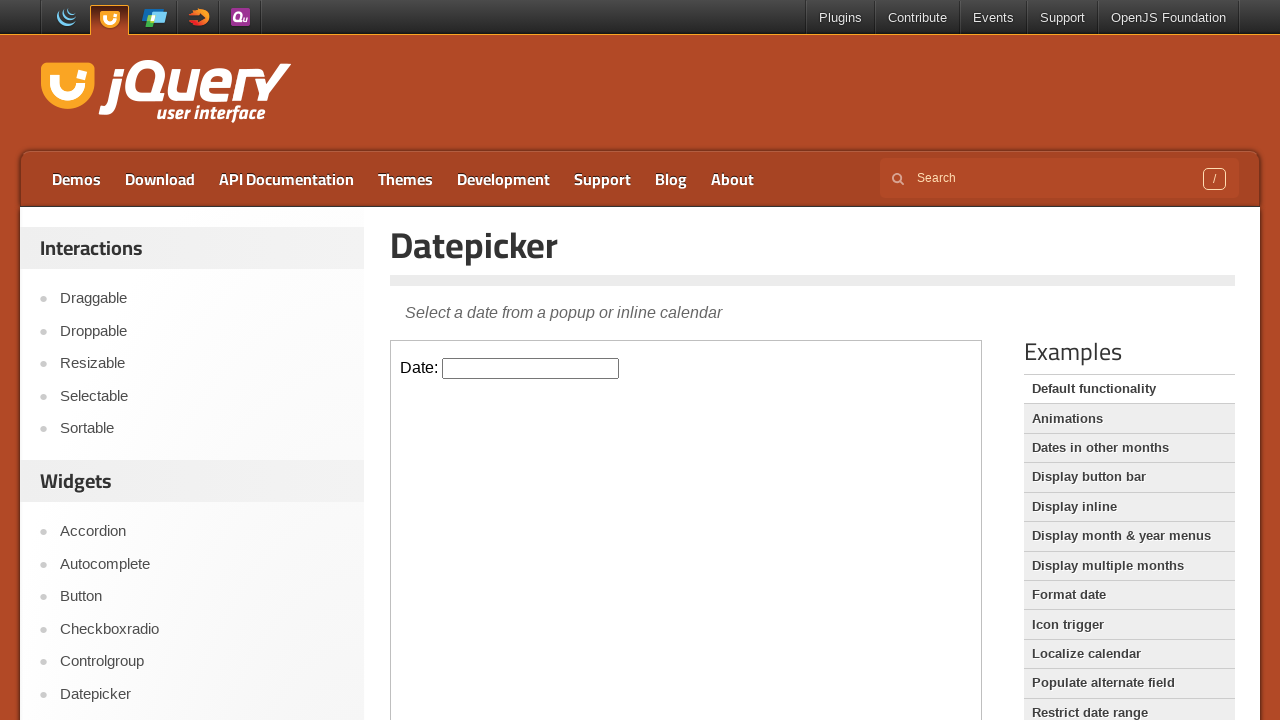

Located and switched to datepicker iframe
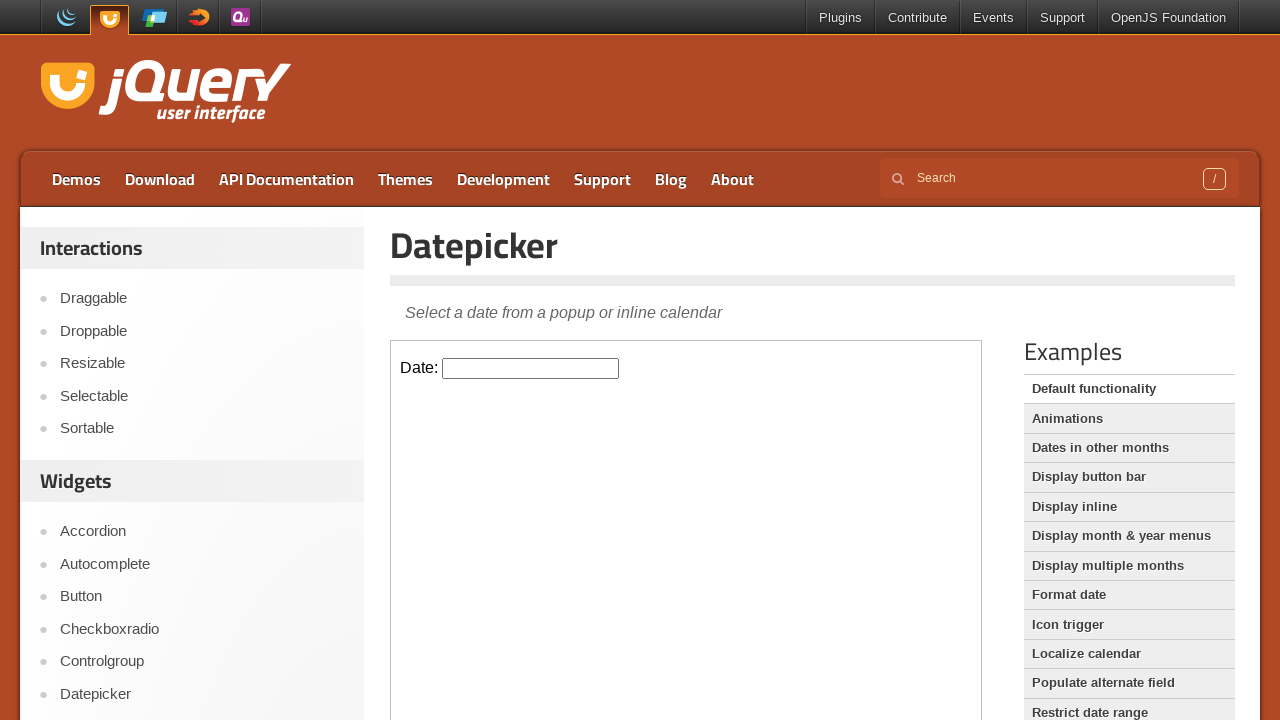

Clicked datepicker input field to open calendar at (531, 368) on iframe >> nth=0 >> internal:control=enter-frame >> #datepicker
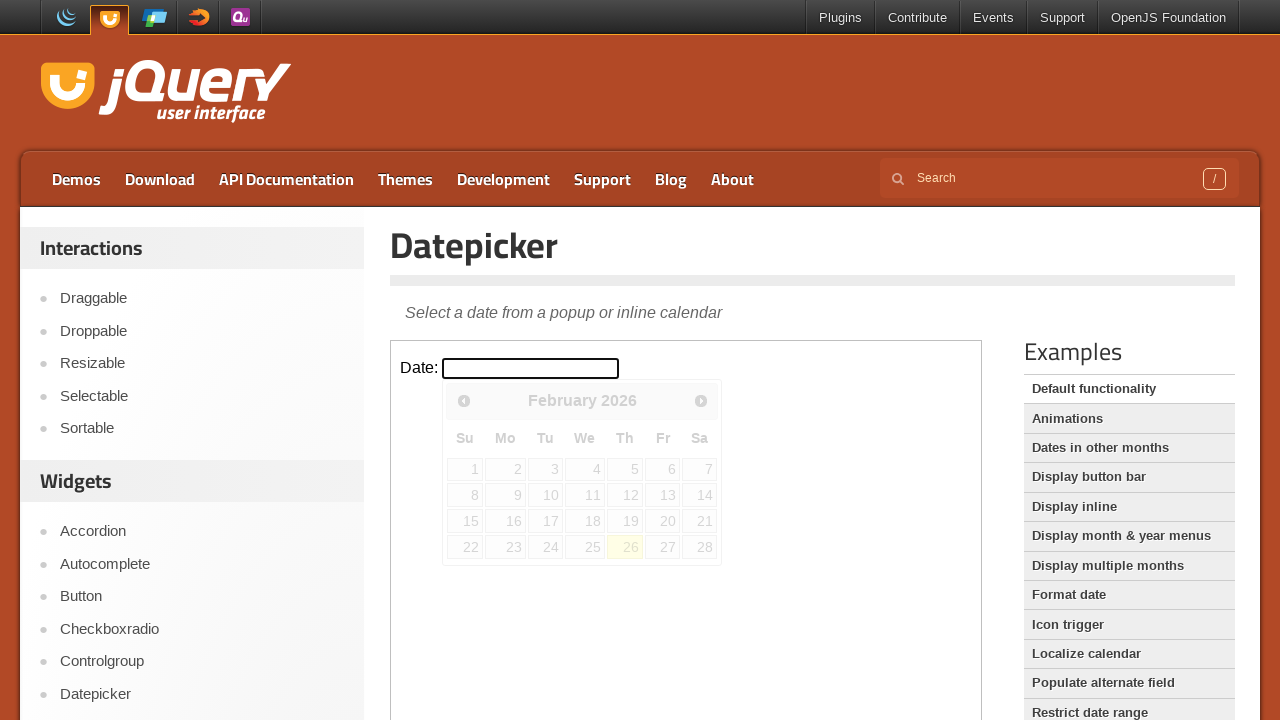

Clicked previous month button (iteration 1 of 12) at (464, 400) on iframe >> nth=0 >> internal:control=enter-frame >> xpath=//div[@id='ui-datepicke
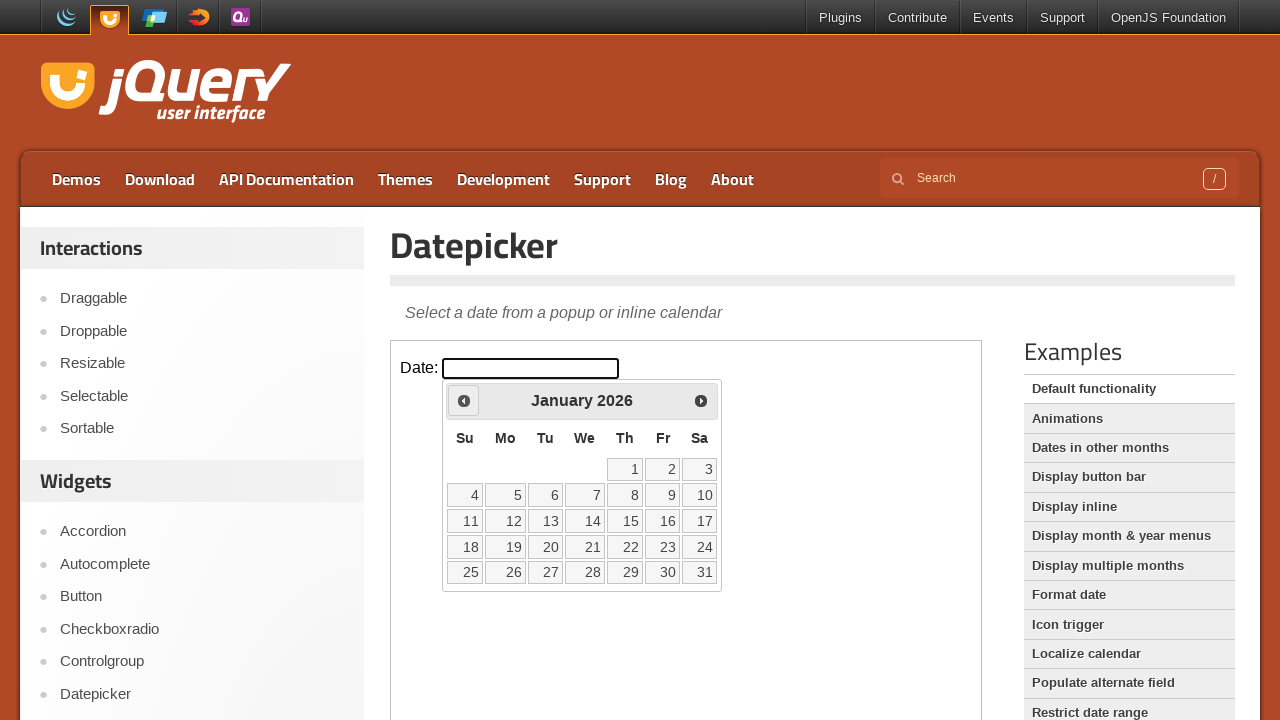

Waited 500ms for month transition animation
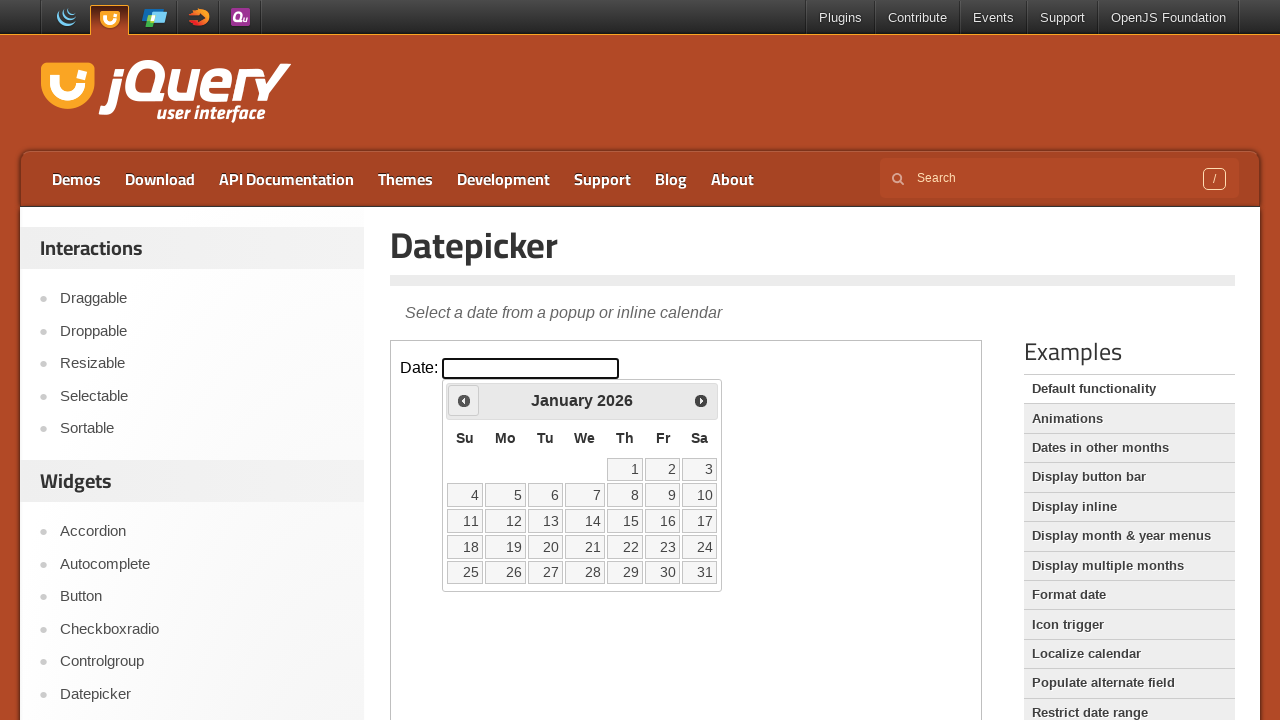

Clicked previous month button (iteration 2 of 12) at (464, 400) on iframe >> nth=0 >> internal:control=enter-frame >> xpath=//div[@id='ui-datepicke
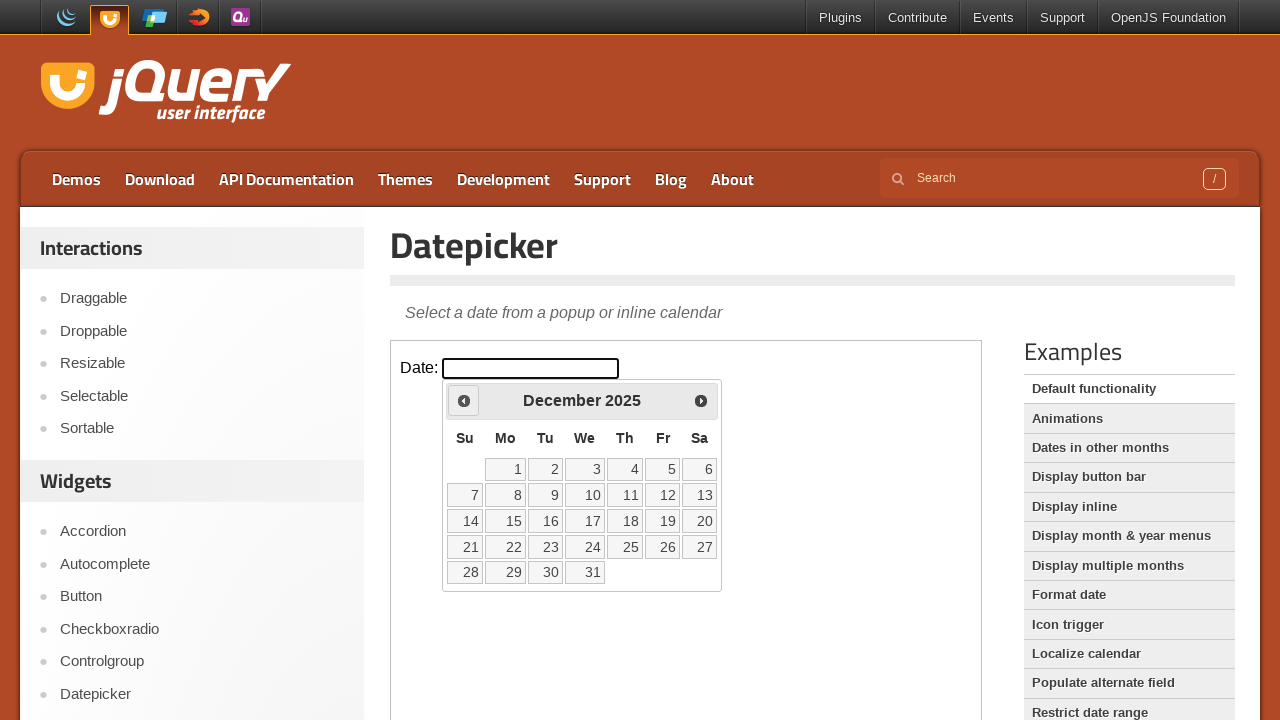

Waited 500ms for month transition animation
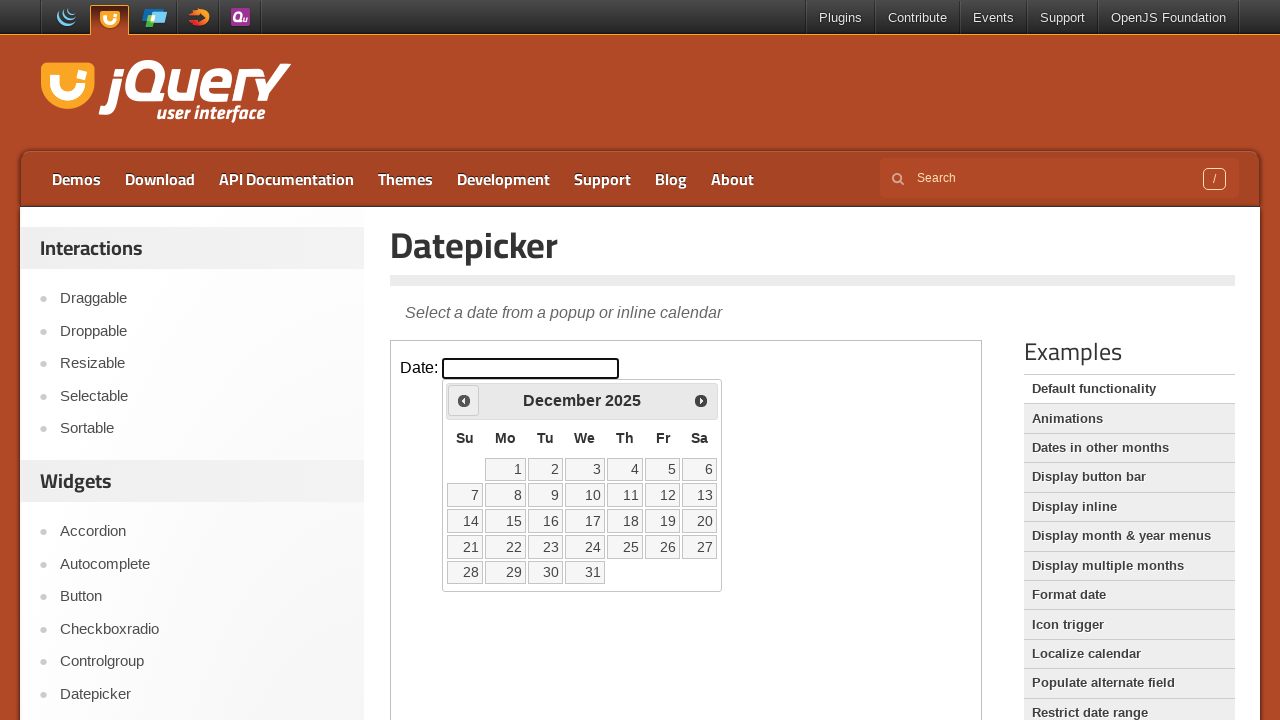

Clicked previous month button (iteration 3 of 12) at (464, 400) on iframe >> nth=0 >> internal:control=enter-frame >> xpath=//div[@id='ui-datepicke
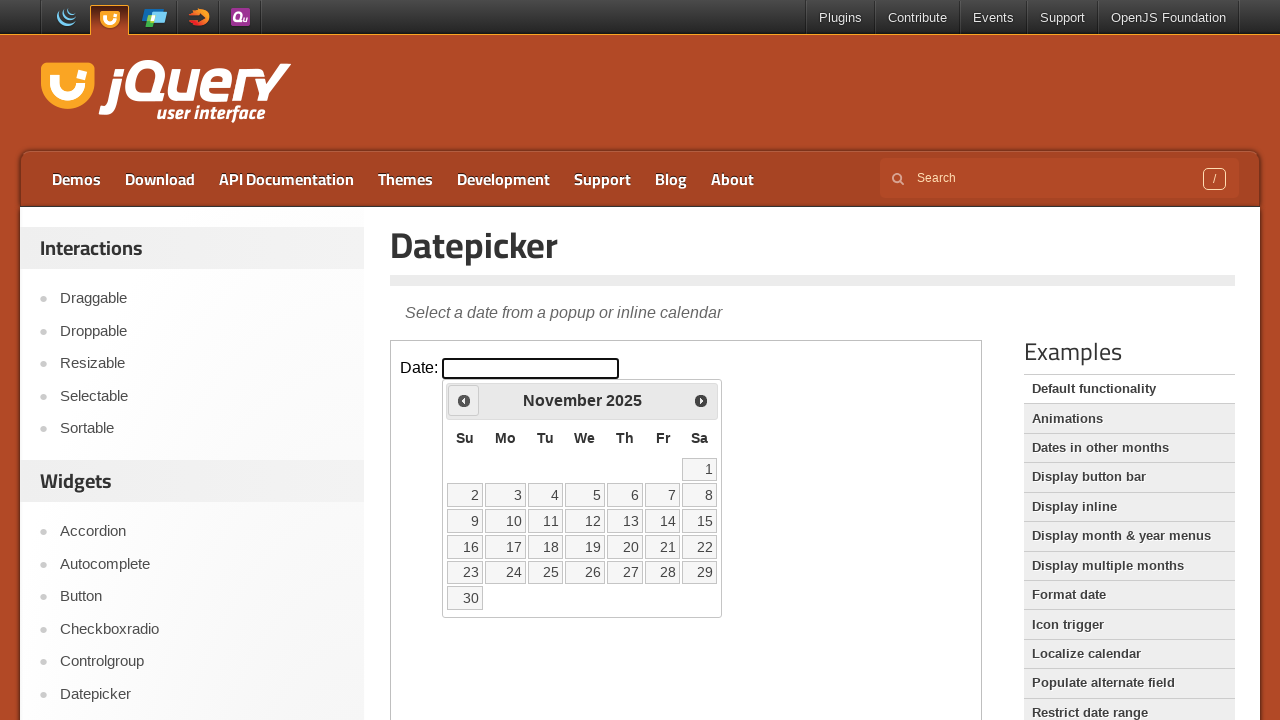

Waited 500ms for month transition animation
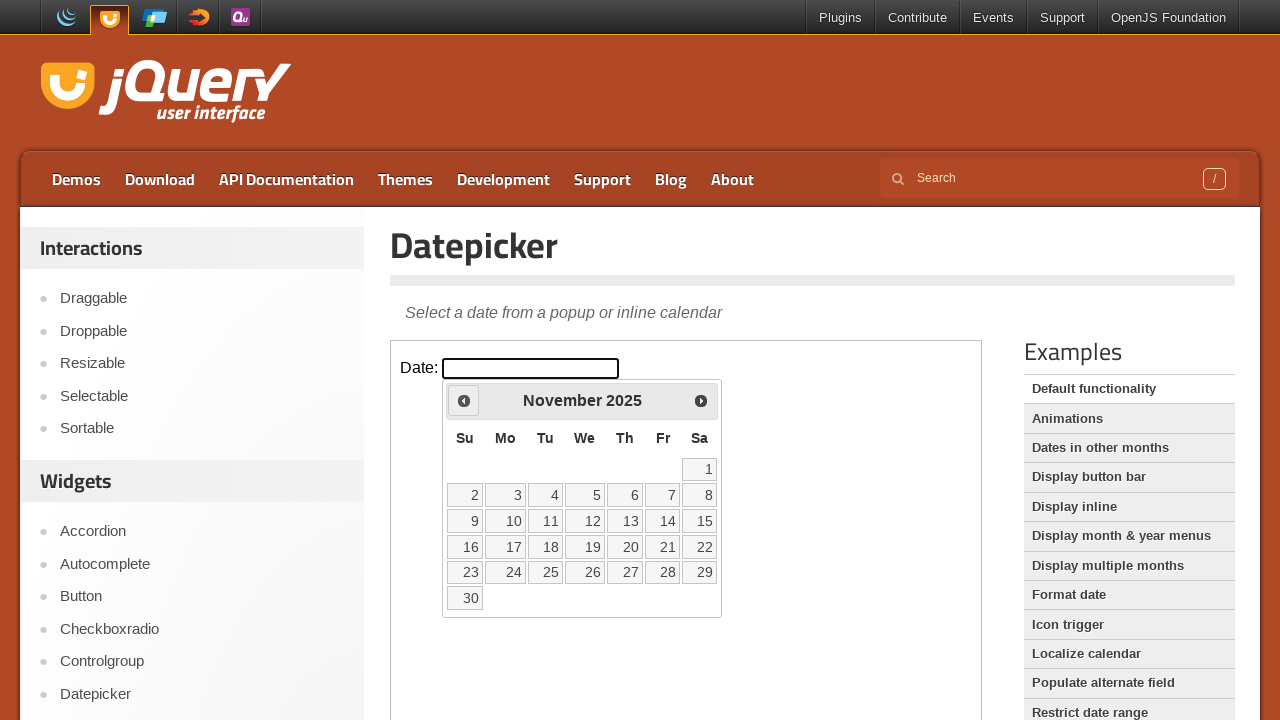

Clicked previous month button (iteration 4 of 12) at (464, 400) on iframe >> nth=0 >> internal:control=enter-frame >> xpath=//div[@id='ui-datepicke
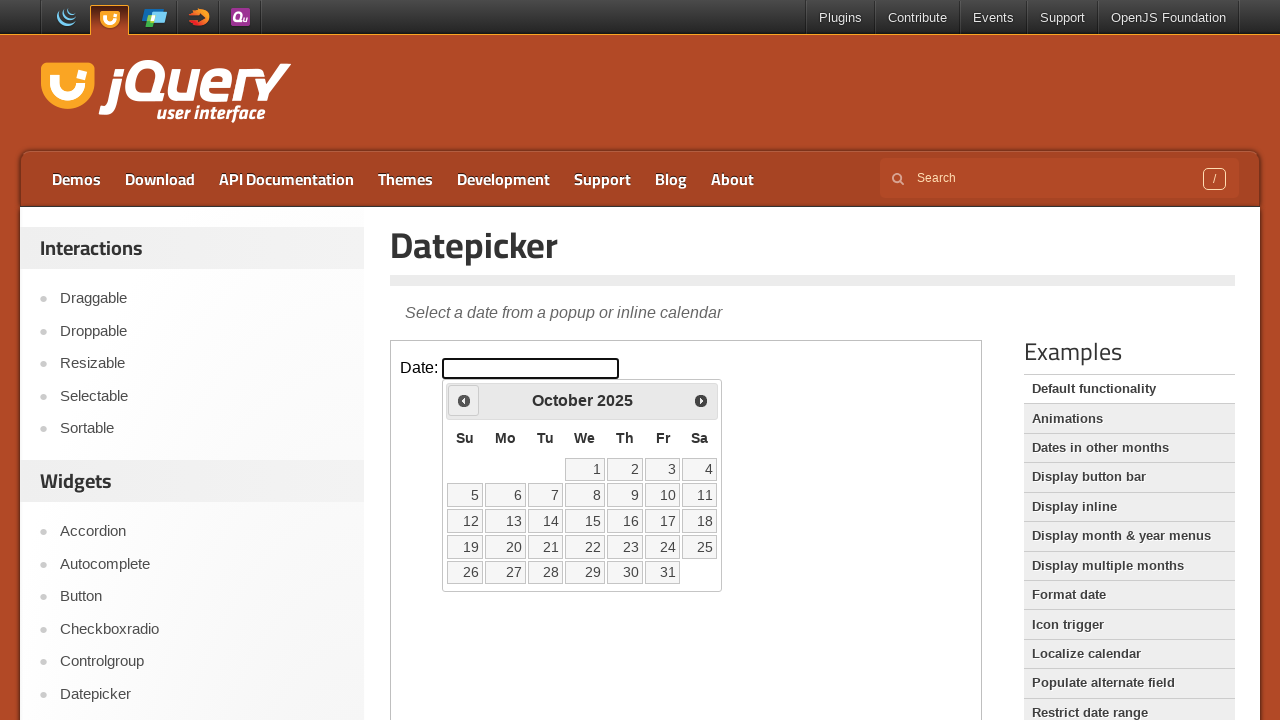

Waited 500ms for month transition animation
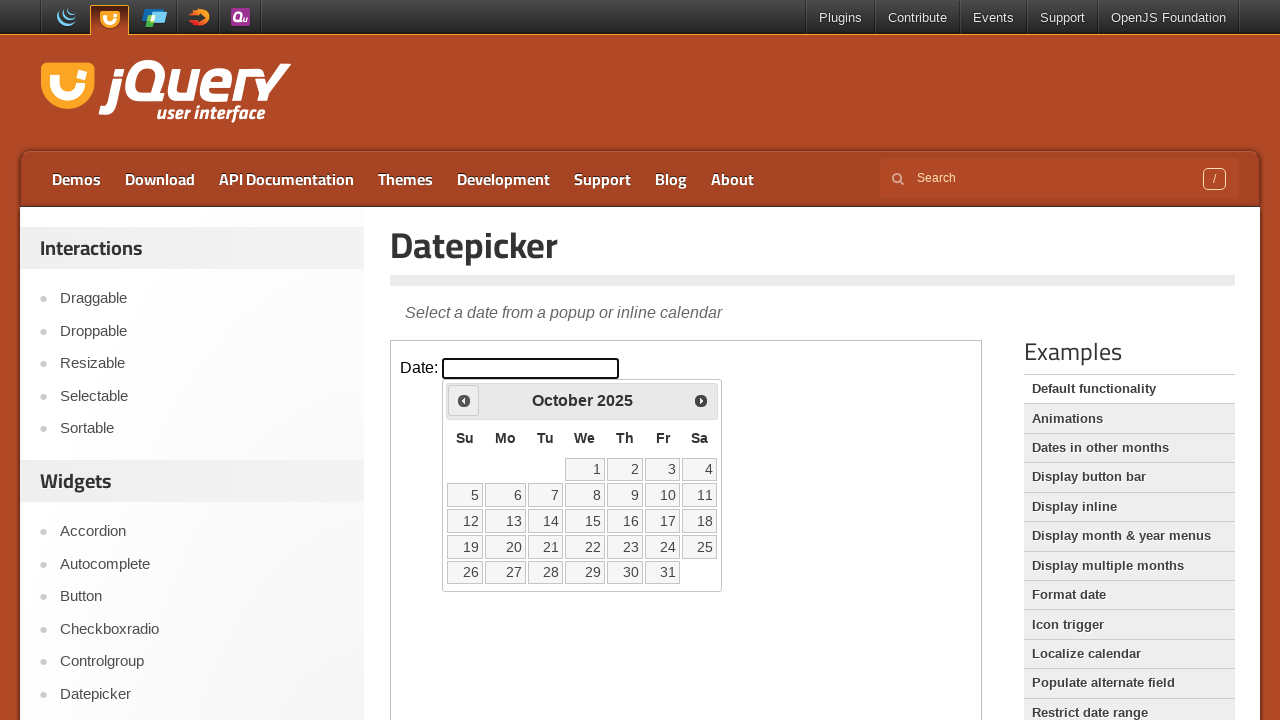

Clicked previous month button (iteration 5 of 12) at (464, 400) on iframe >> nth=0 >> internal:control=enter-frame >> xpath=//div[@id='ui-datepicke
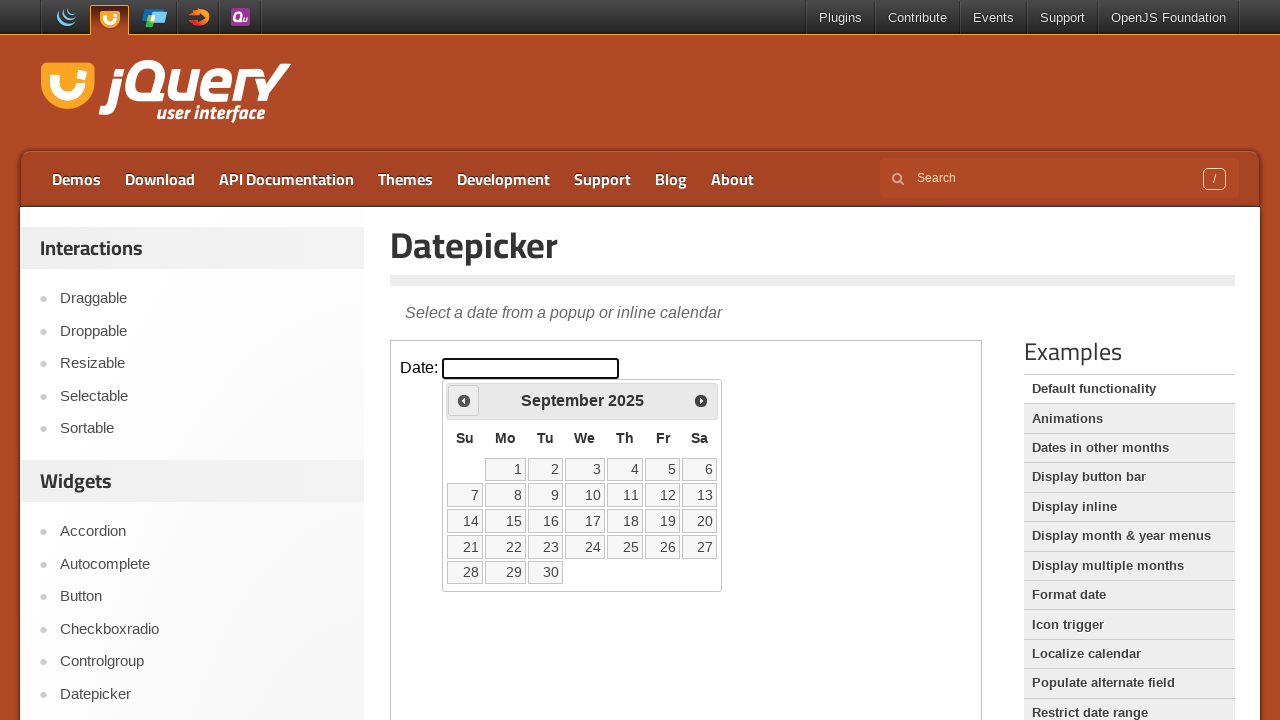

Waited 500ms for month transition animation
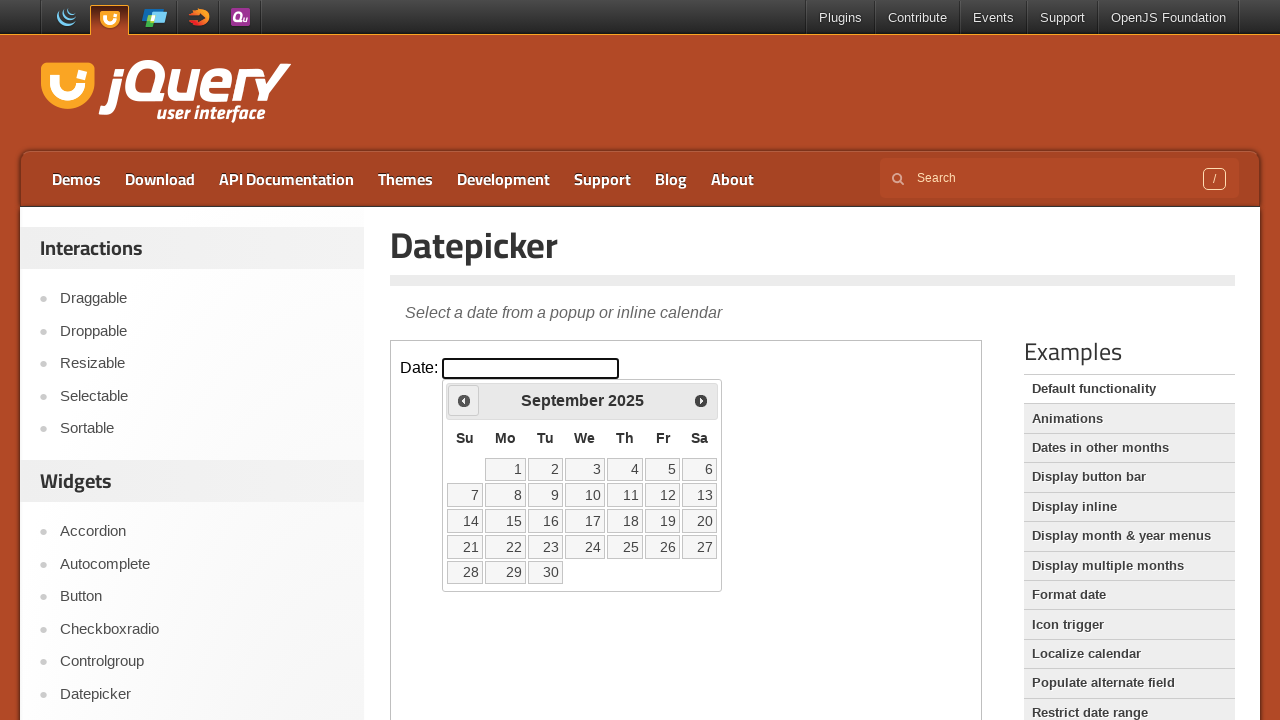

Clicked previous month button (iteration 6 of 12) at (464, 400) on iframe >> nth=0 >> internal:control=enter-frame >> xpath=//div[@id='ui-datepicke
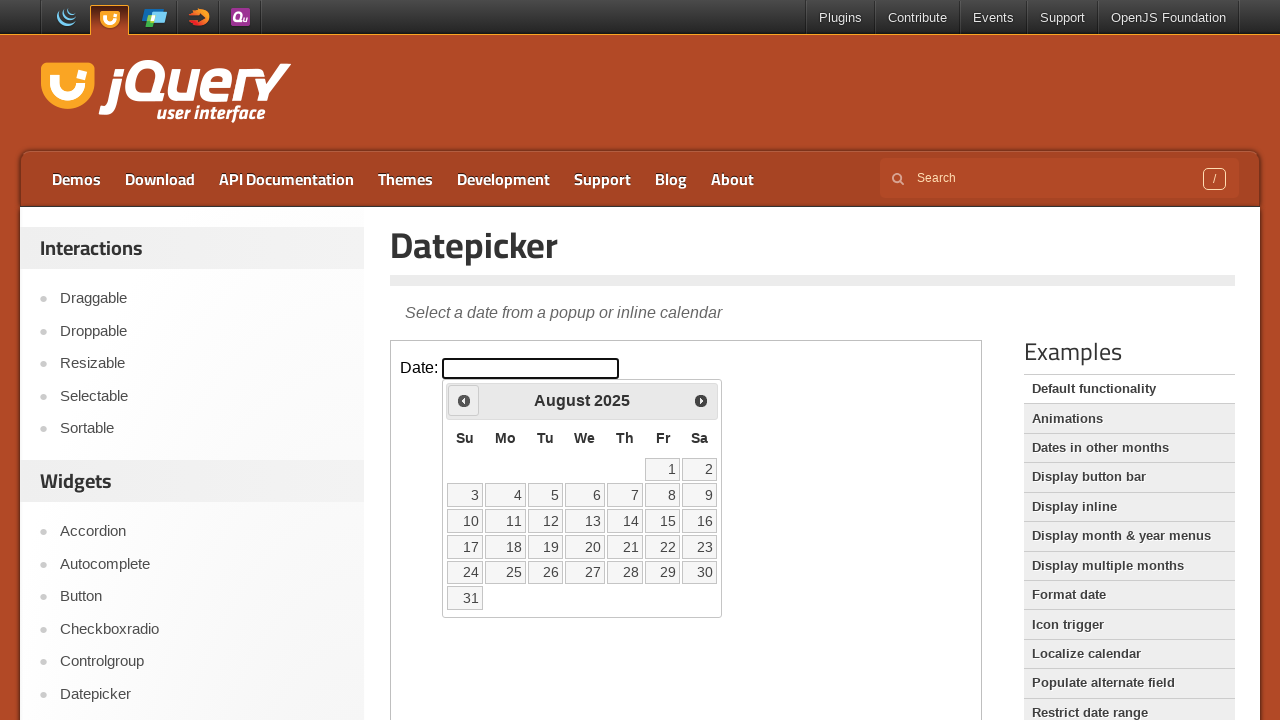

Waited 500ms for month transition animation
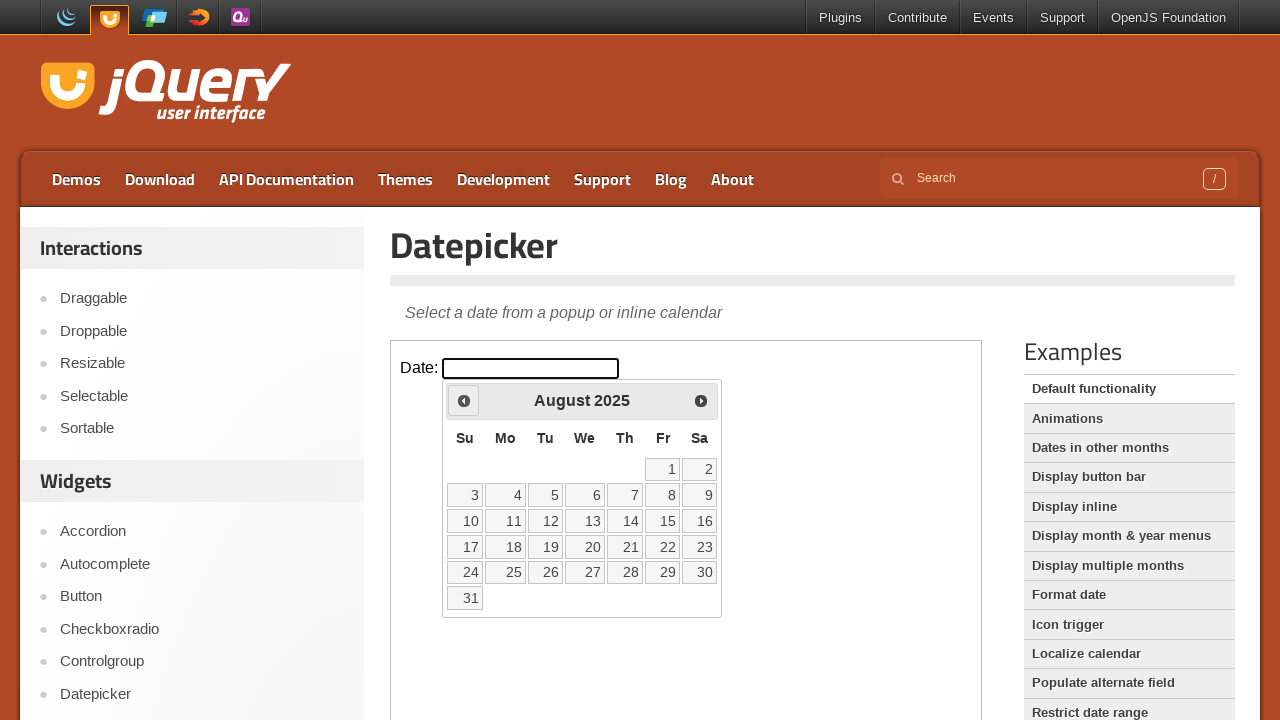

Clicked previous month button (iteration 7 of 12) at (464, 400) on iframe >> nth=0 >> internal:control=enter-frame >> xpath=//div[@id='ui-datepicke
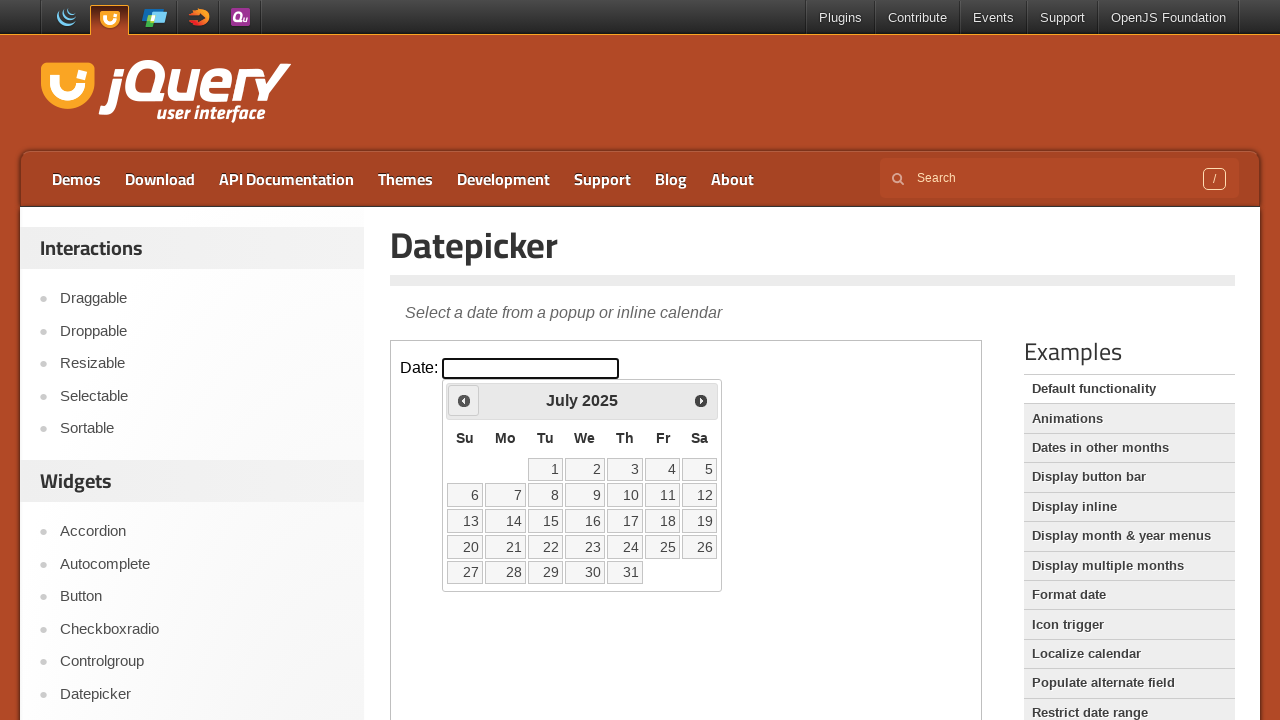

Waited 500ms for month transition animation
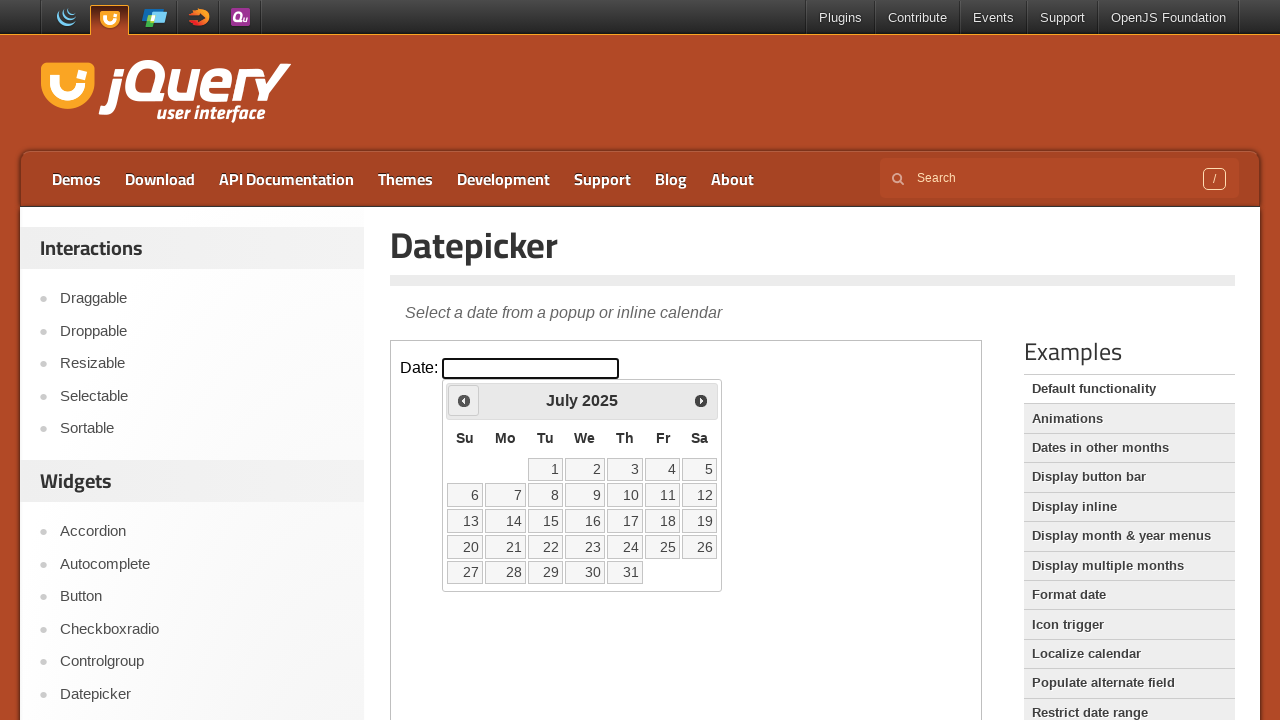

Clicked previous month button (iteration 8 of 12) at (464, 400) on iframe >> nth=0 >> internal:control=enter-frame >> xpath=//div[@id='ui-datepicke
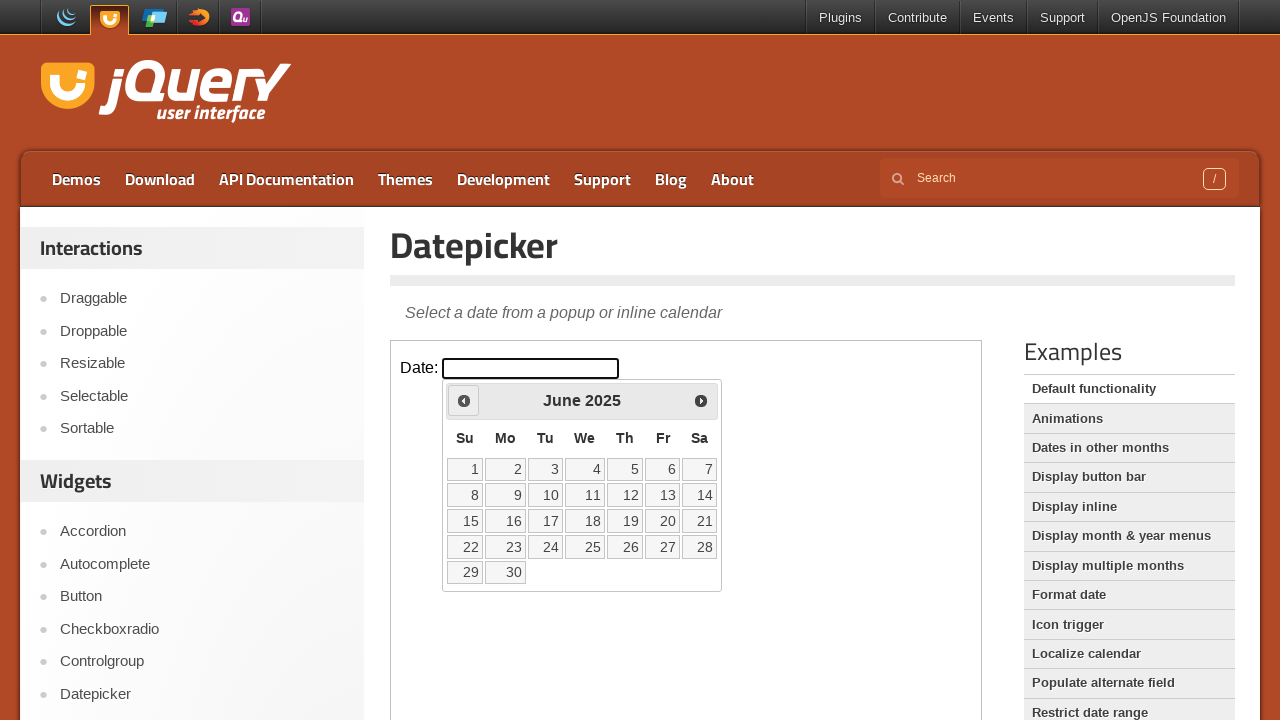

Waited 500ms for month transition animation
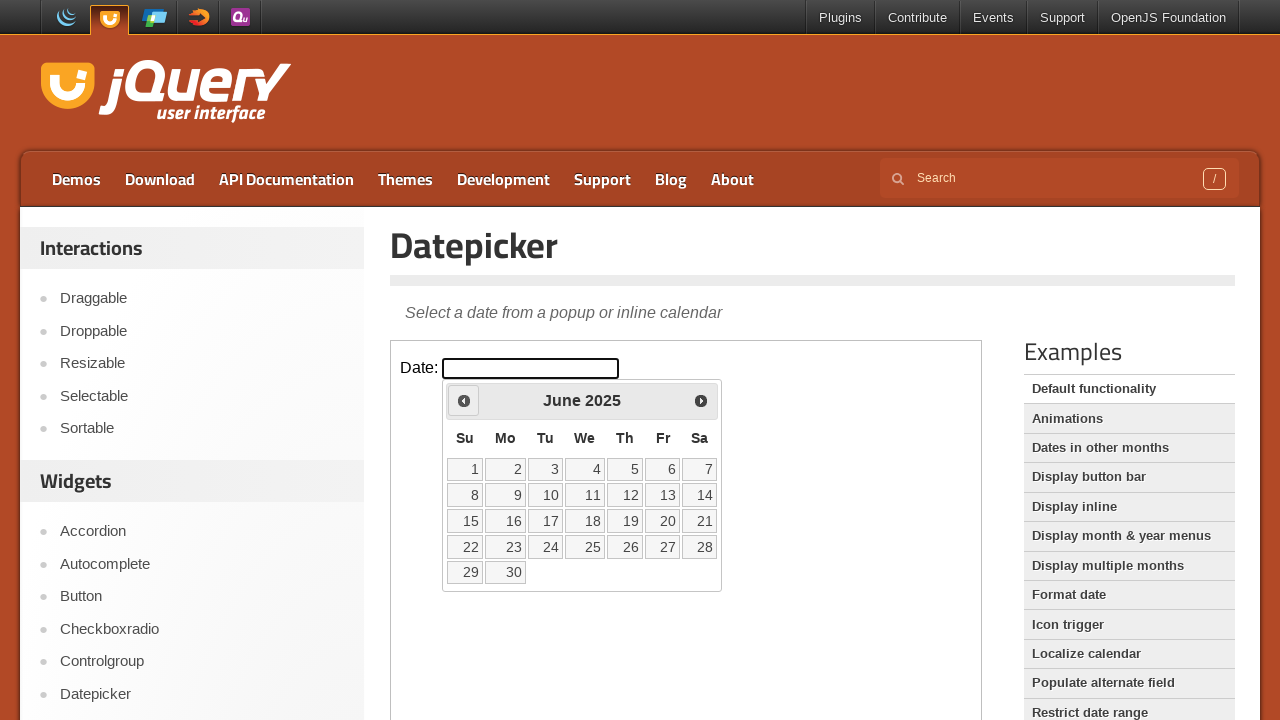

Clicked previous month button (iteration 9 of 12) at (464, 400) on iframe >> nth=0 >> internal:control=enter-frame >> xpath=//div[@id='ui-datepicke
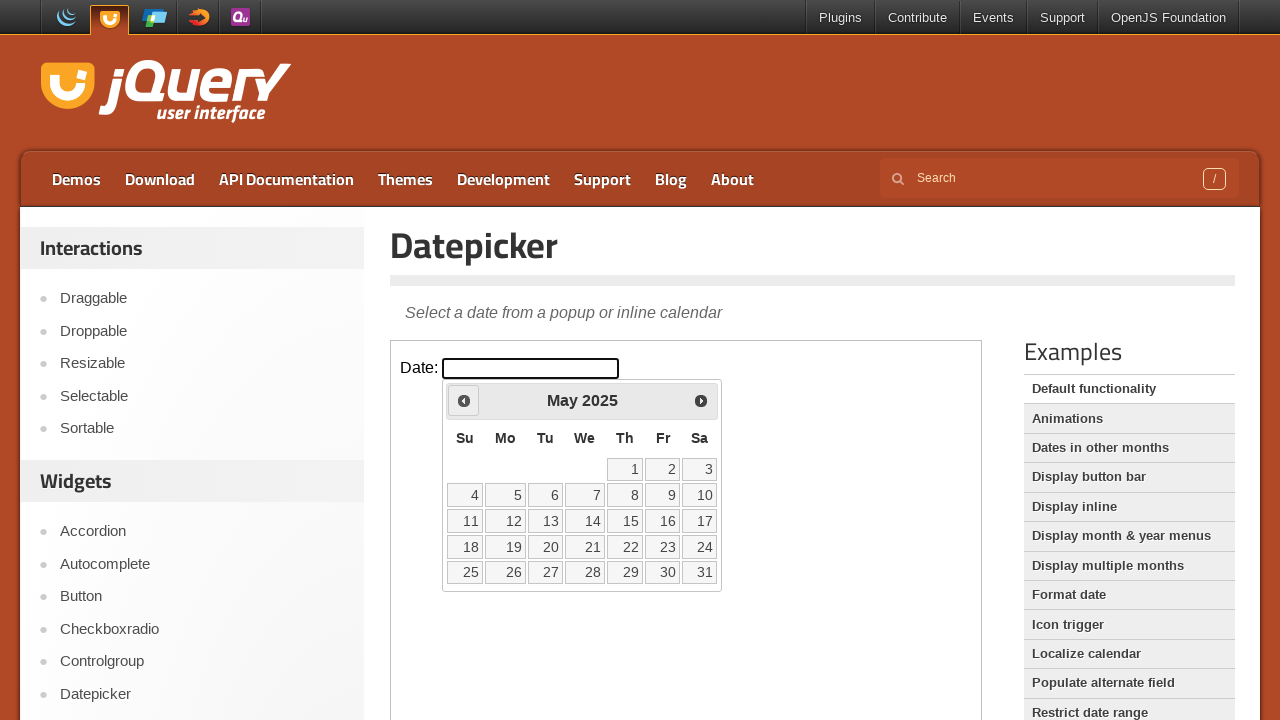

Waited 500ms for month transition animation
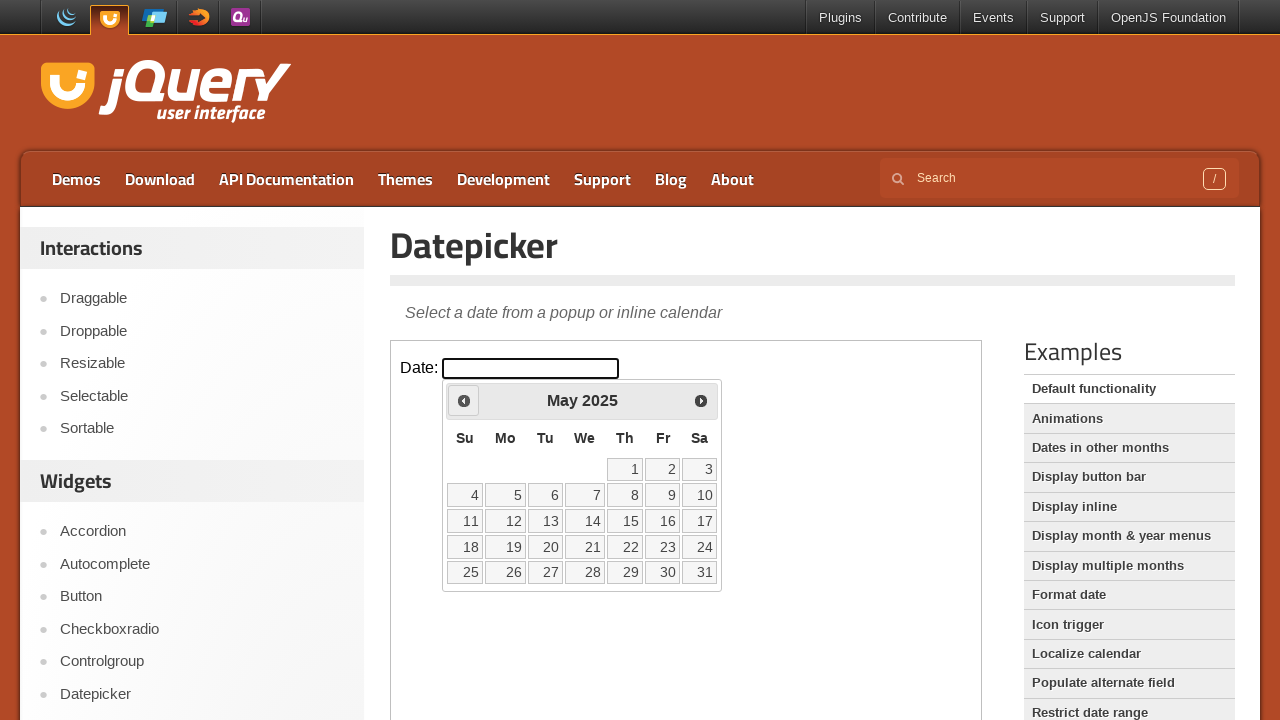

Clicked previous month button (iteration 10 of 12) at (464, 400) on iframe >> nth=0 >> internal:control=enter-frame >> xpath=//div[@id='ui-datepicke
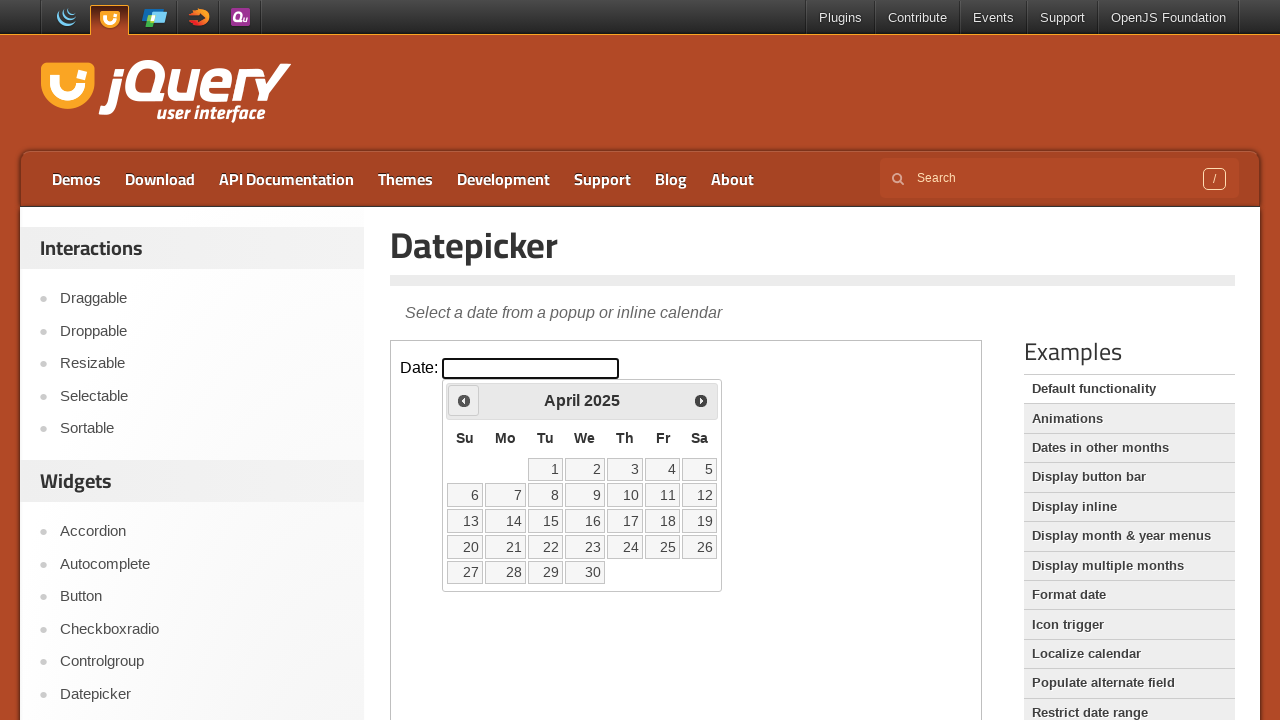

Waited 500ms for month transition animation
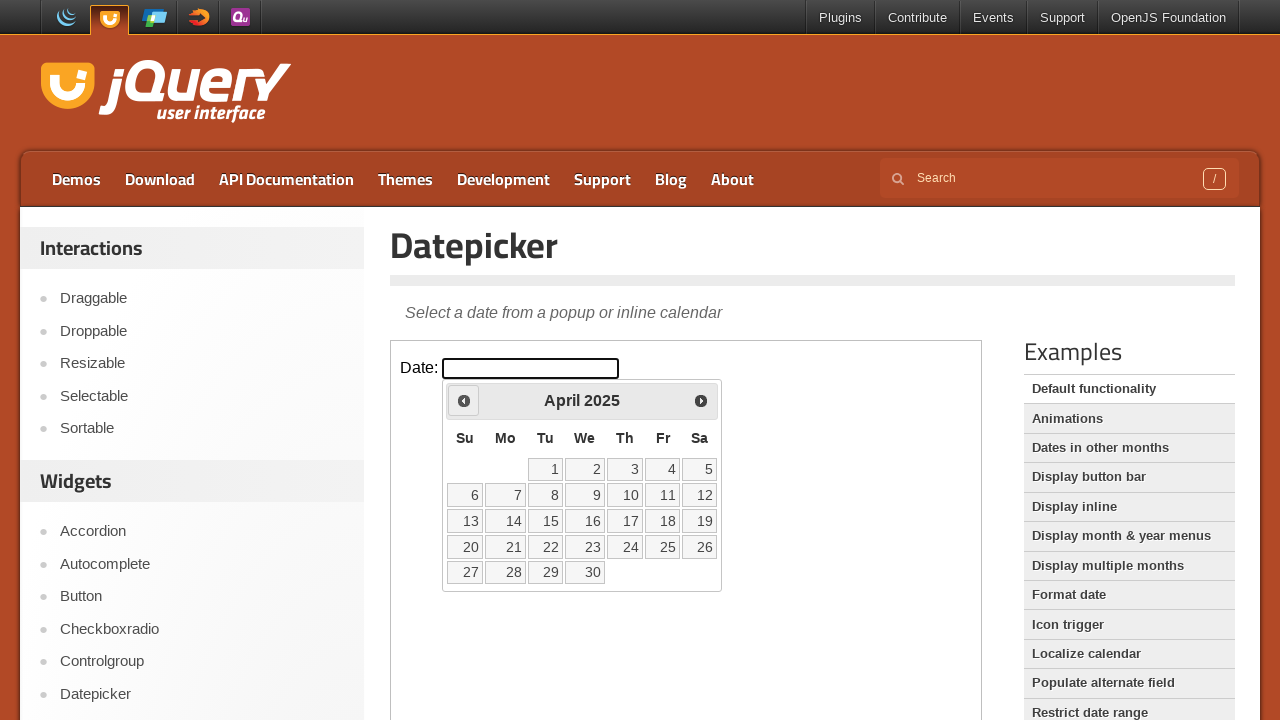

Clicked previous month button (iteration 11 of 12) at (464, 400) on iframe >> nth=0 >> internal:control=enter-frame >> xpath=//div[@id='ui-datepicke
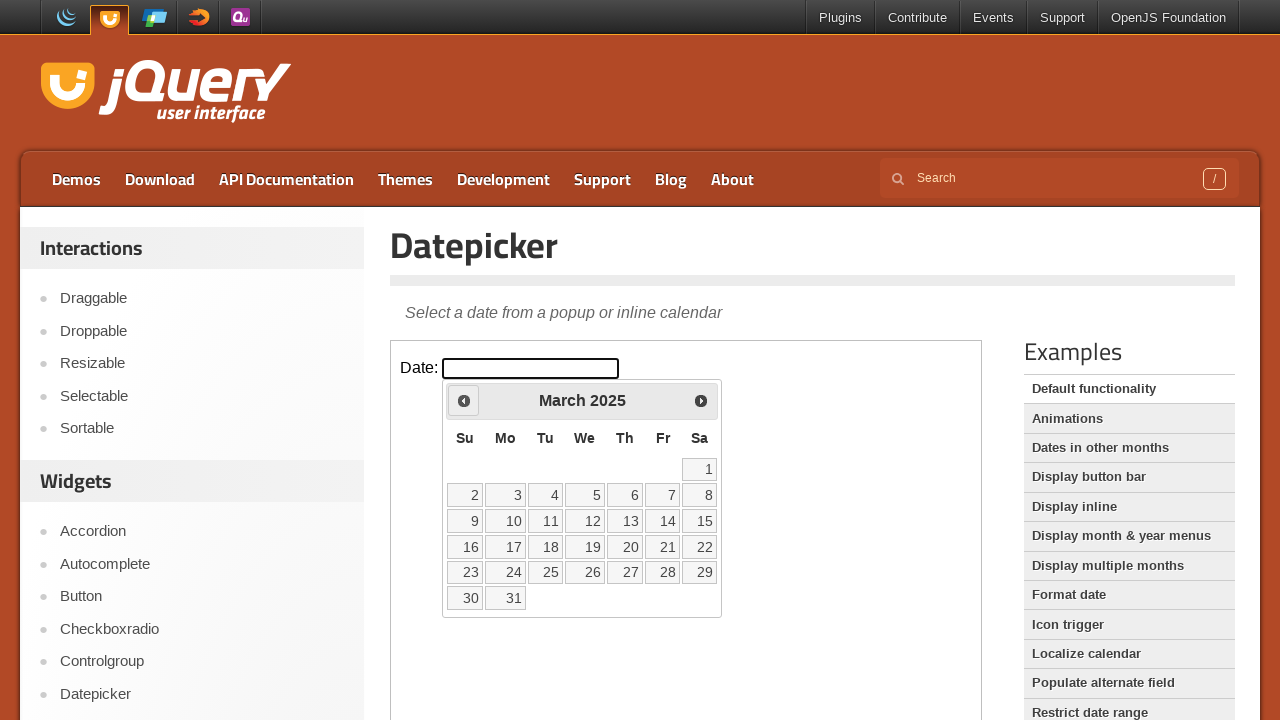

Waited 500ms for month transition animation
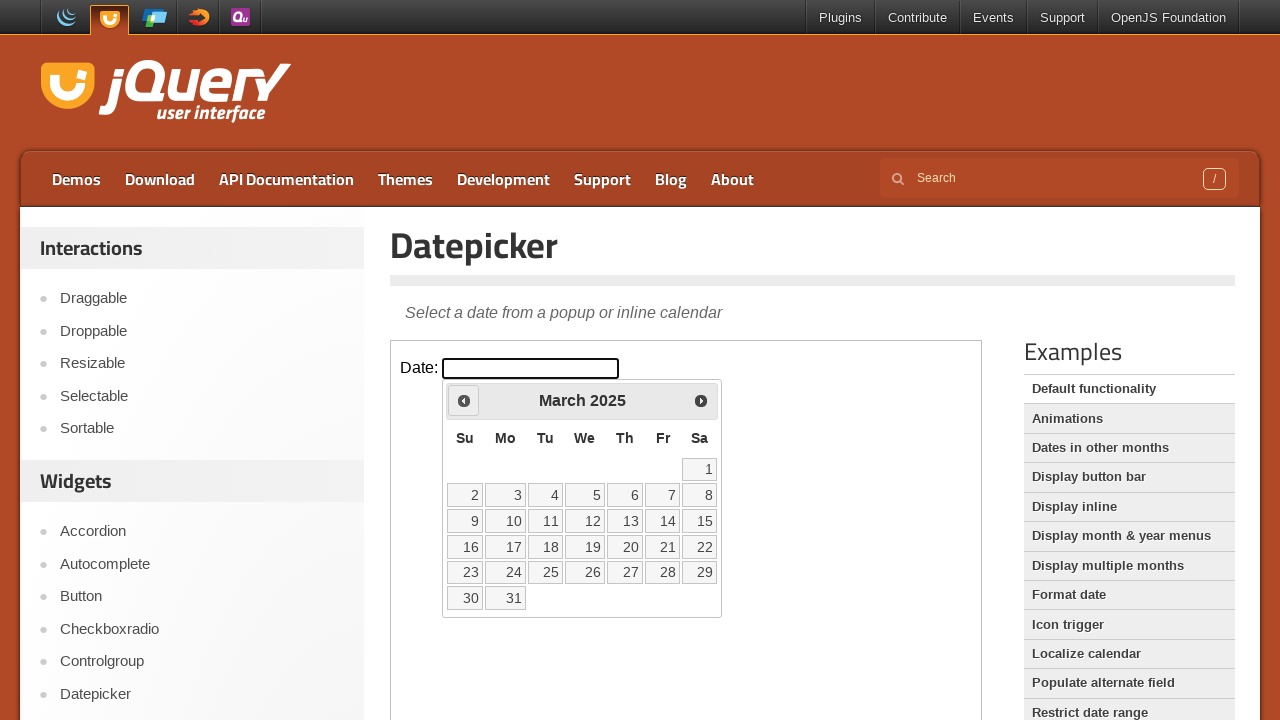

Clicked previous month button (iteration 12 of 12) at (464, 400) on iframe >> nth=0 >> internal:control=enter-frame >> xpath=//div[@id='ui-datepicke
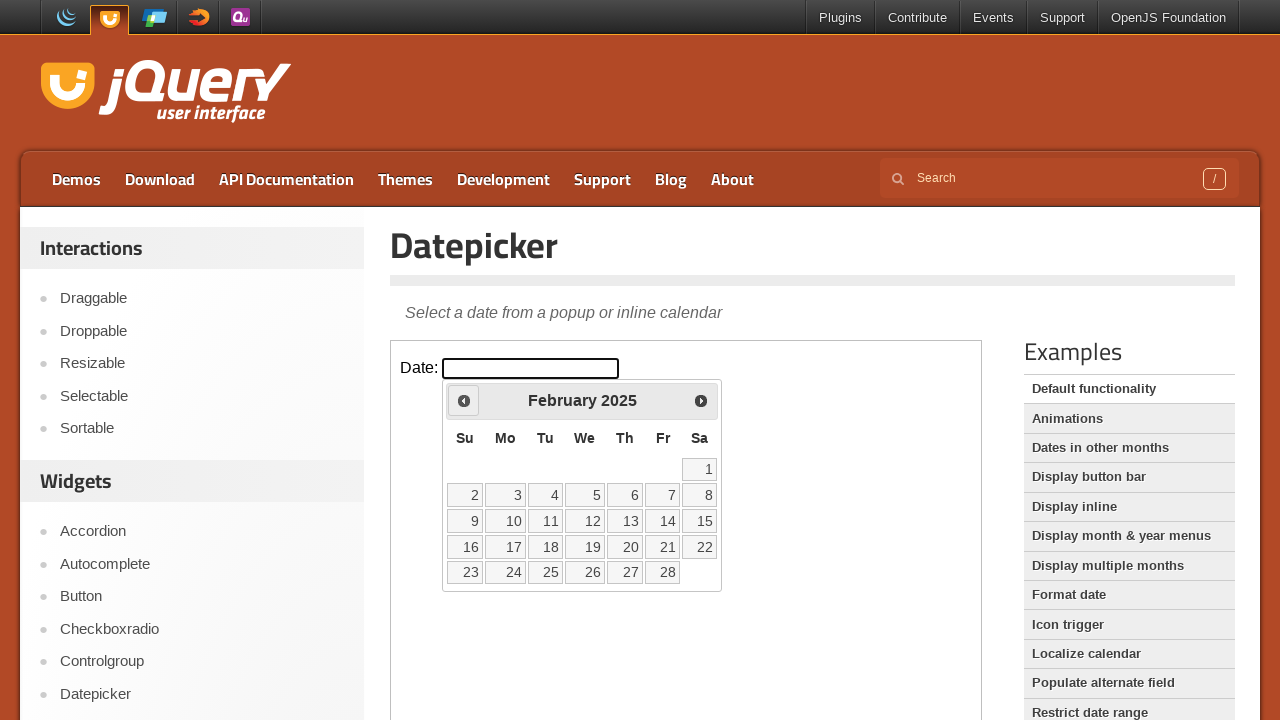

Waited 500ms for month transition animation
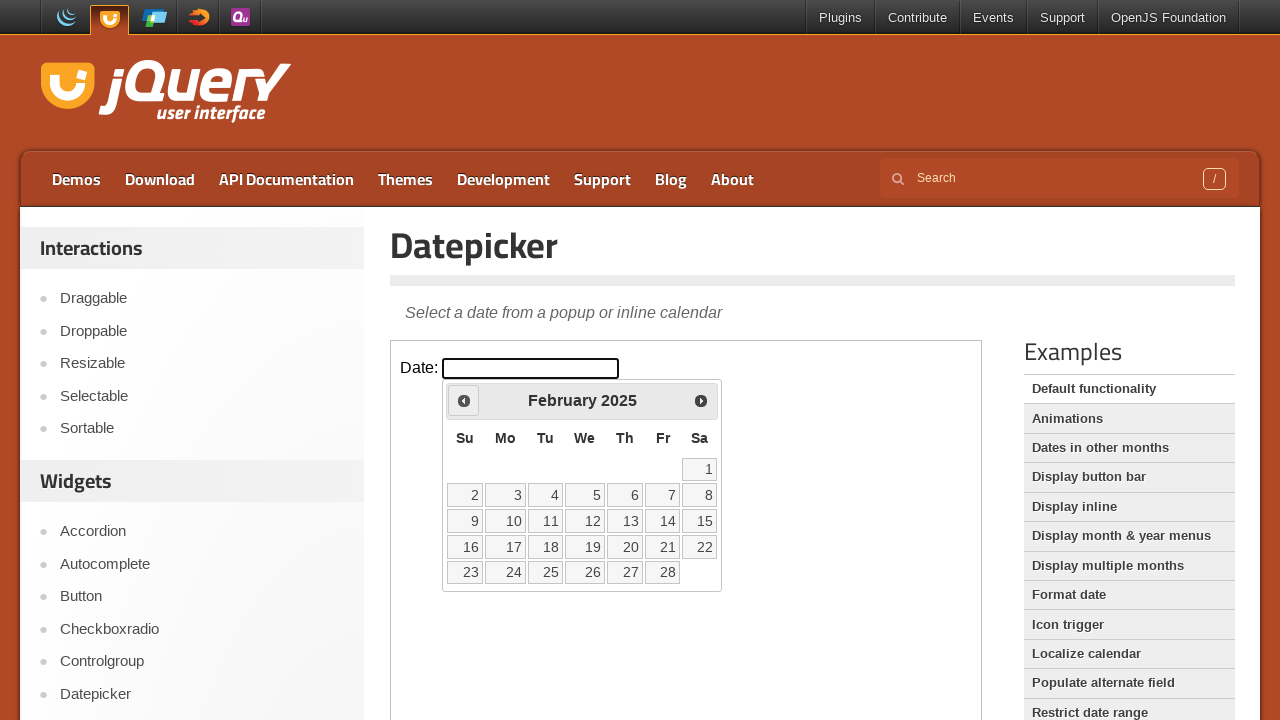

Selected day 14 from the datepicker calendar at (663, 521) on iframe >> nth=0 >> internal:control=enter-frame >> internal:text="14"s
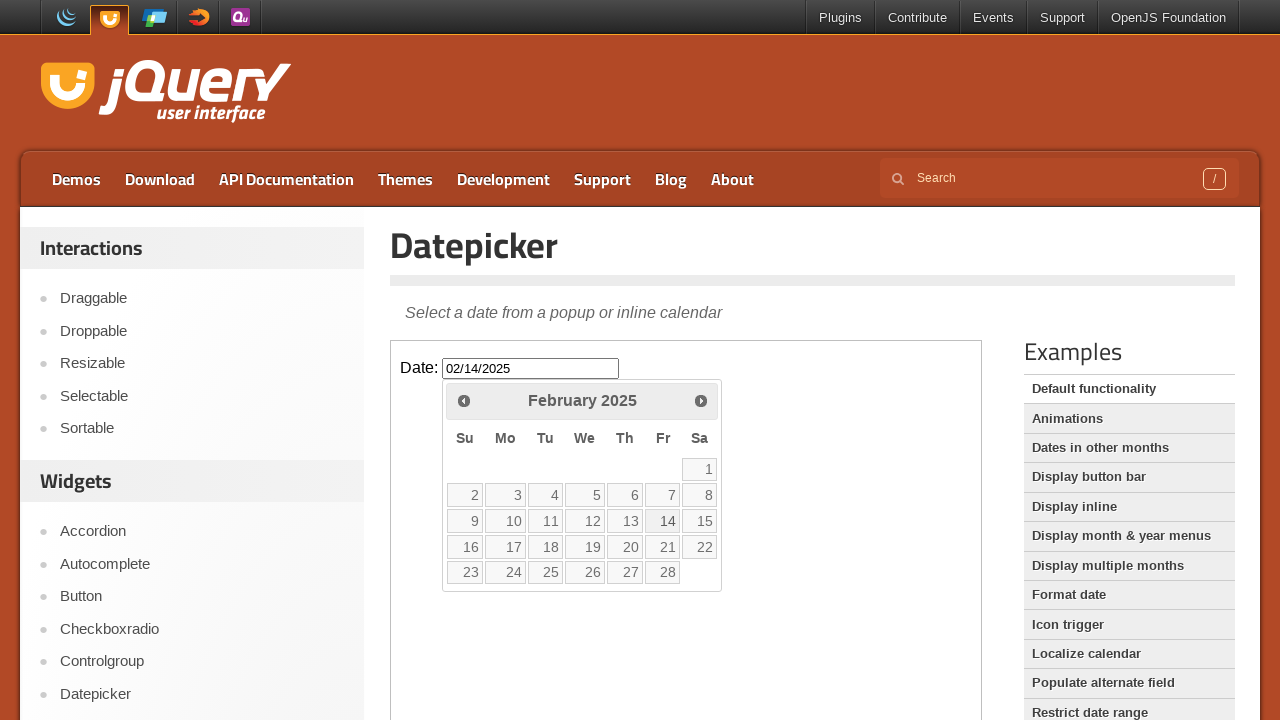

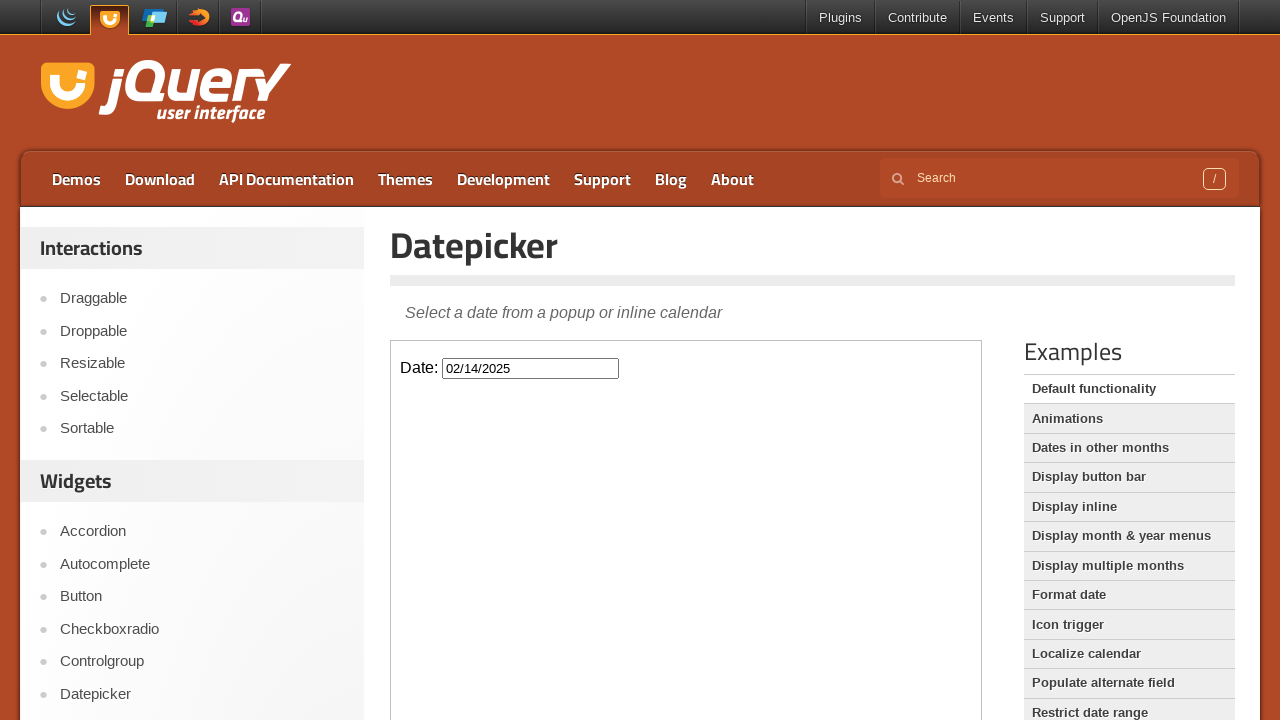